Tests the Add Element functionality by clicking the "Add Element" button 20 times, which creates 20 "Delete" buttons on the page.

Starting URL: http://the-internet.herokuapp.com/add_remove_elements/

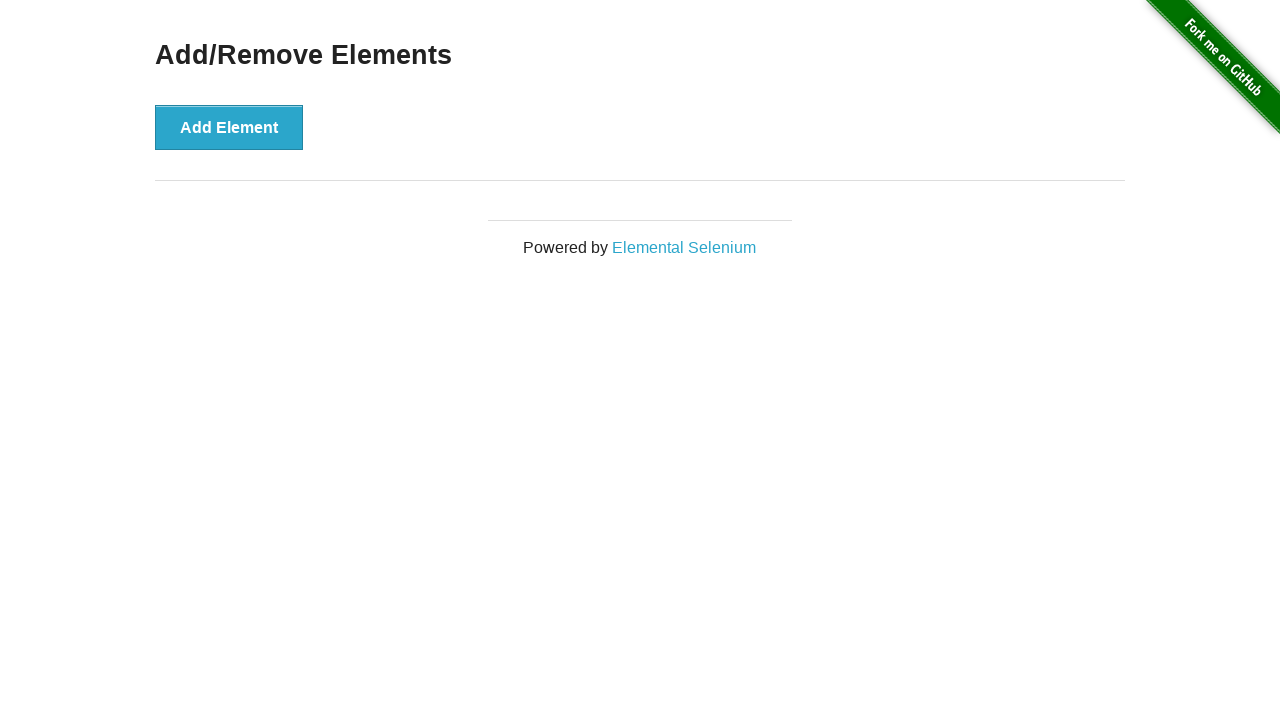

Clicked 'Add Element' button (iteration 1/20) at (229, 127) on xpath=//*[.='Add Element']
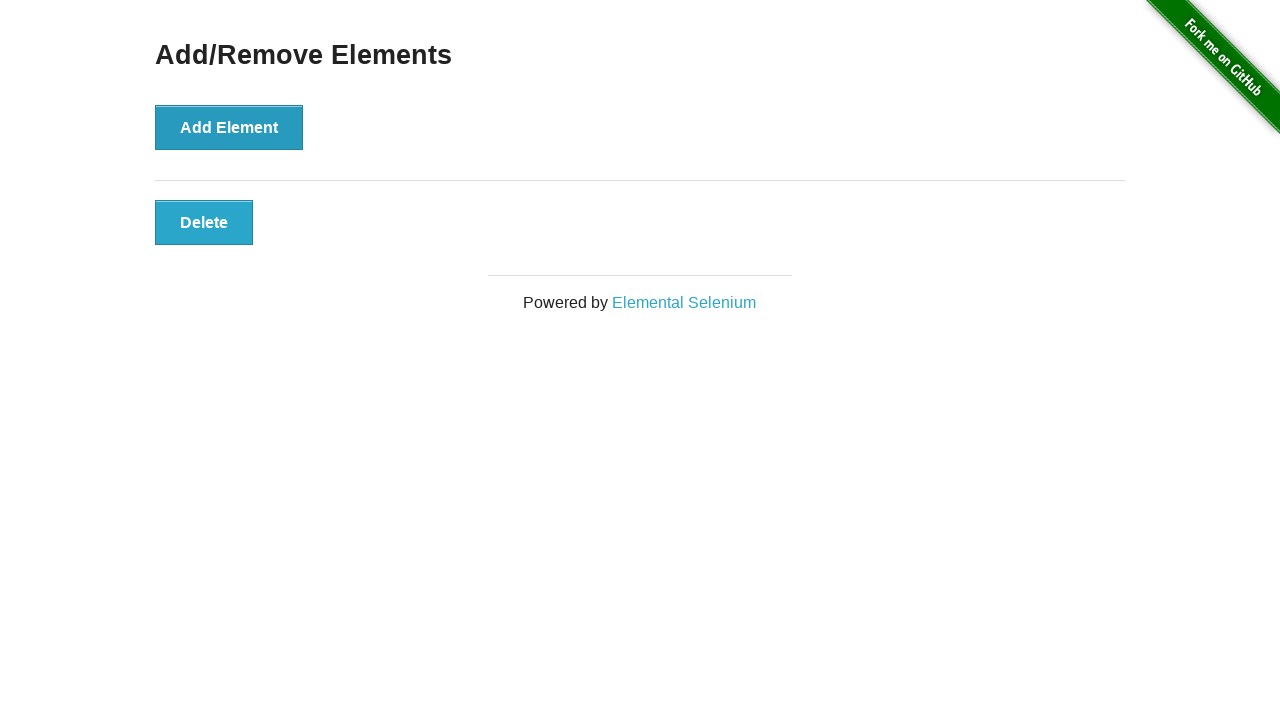

Clicked 'Add Element' button (iteration 2/20) at (229, 127) on xpath=//*[.='Add Element']
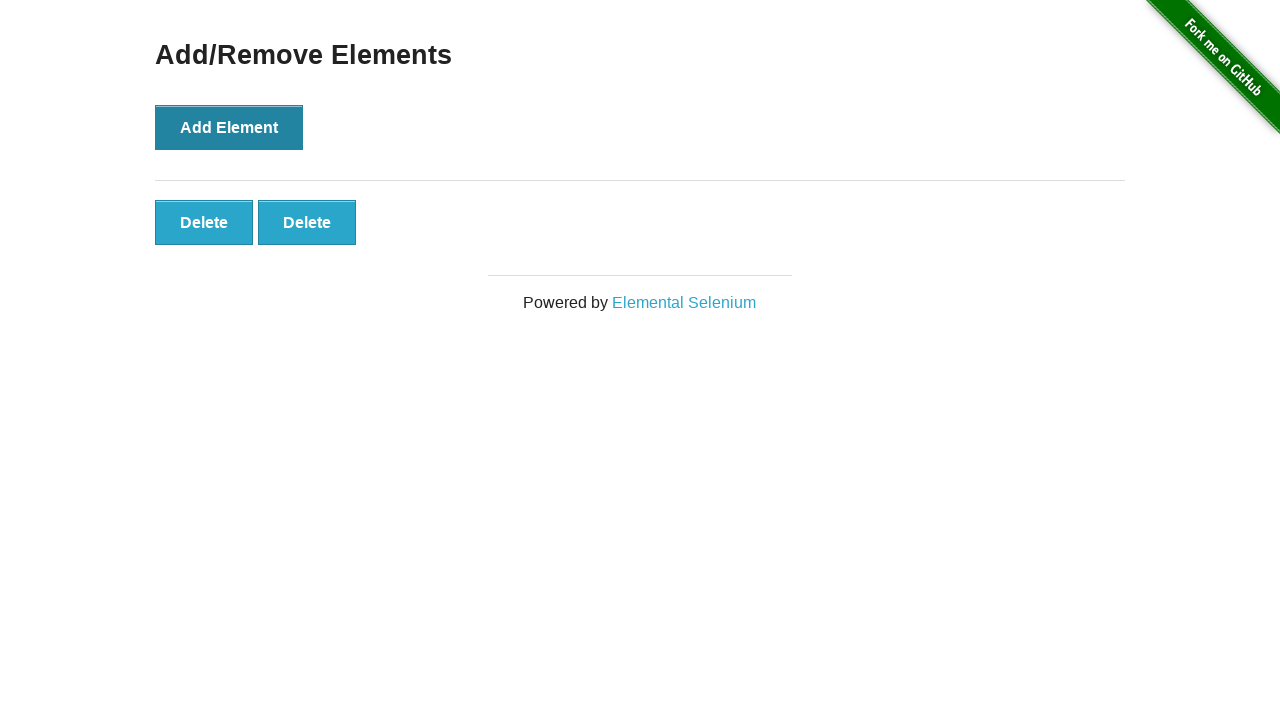

Clicked 'Add Element' button (iteration 3/20) at (229, 127) on xpath=//*[.='Add Element']
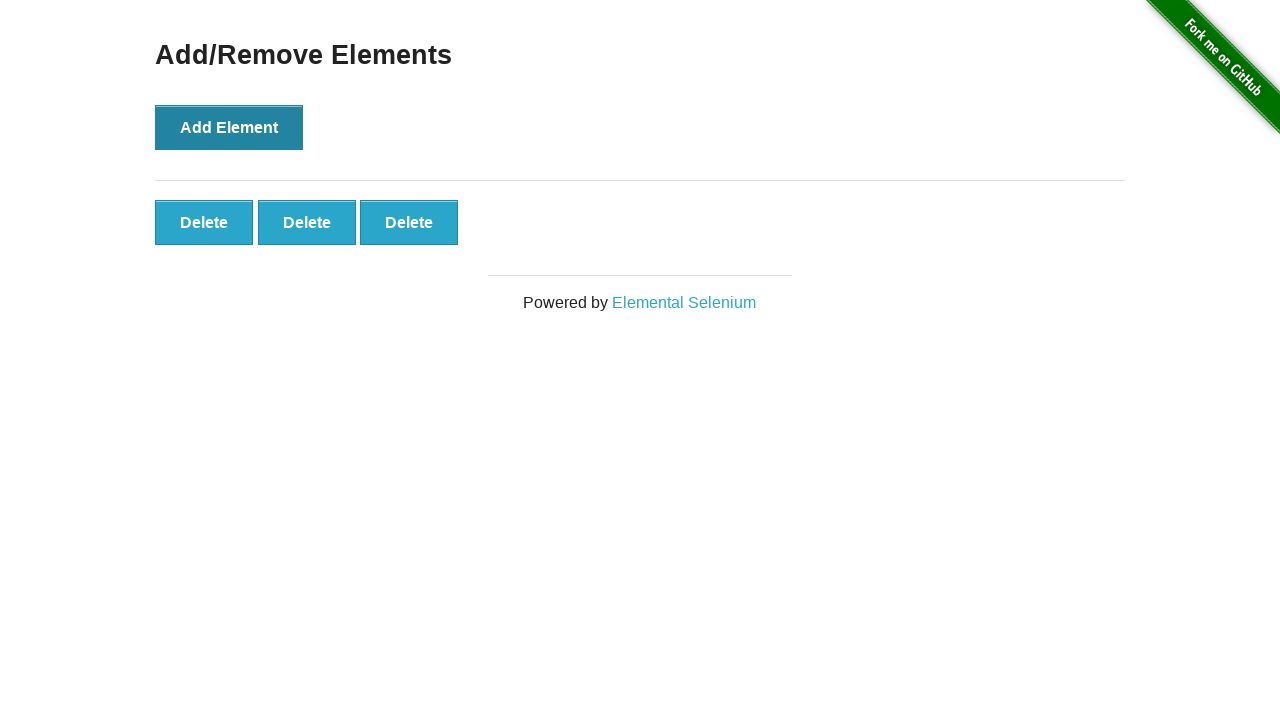

Clicked 'Add Element' button (iteration 4/20) at (229, 127) on xpath=//*[.='Add Element']
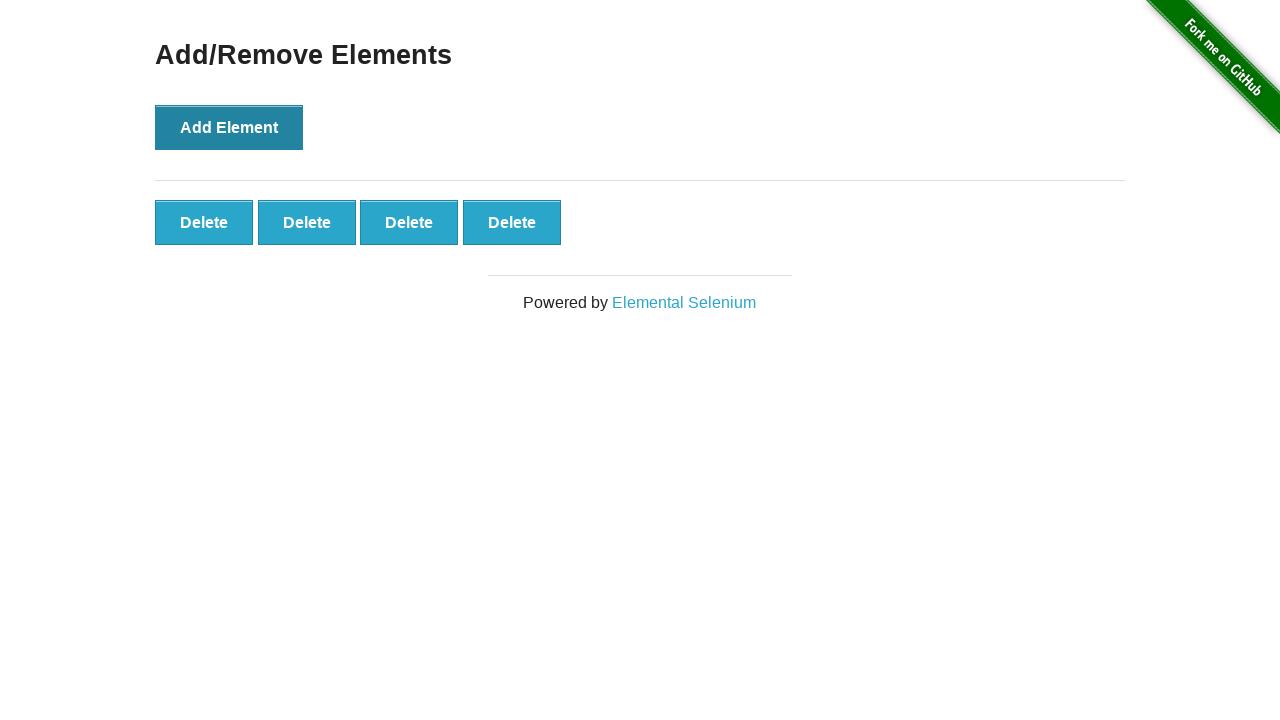

Clicked 'Add Element' button (iteration 5/20) at (229, 127) on xpath=//*[.='Add Element']
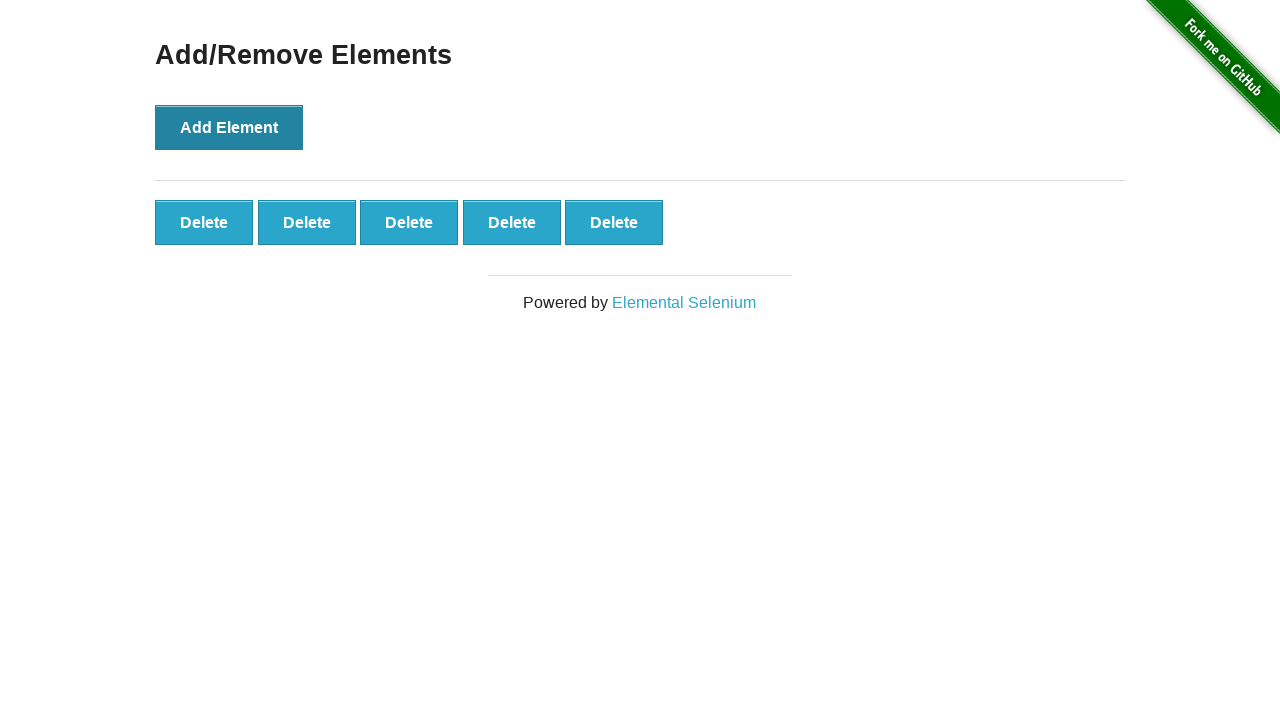

Clicked 'Add Element' button (iteration 6/20) at (229, 127) on xpath=//*[.='Add Element']
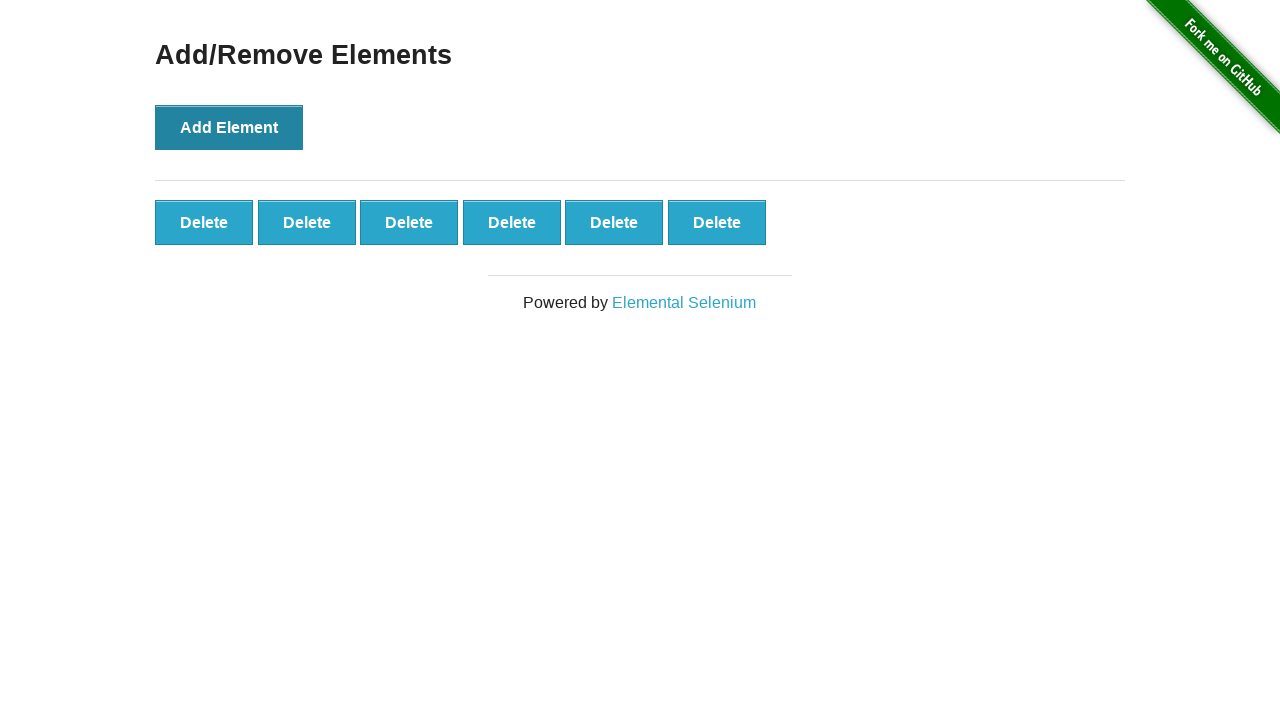

Clicked 'Add Element' button (iteration 7/20) at (229, 127) on xpath=//*[.='Add Element']
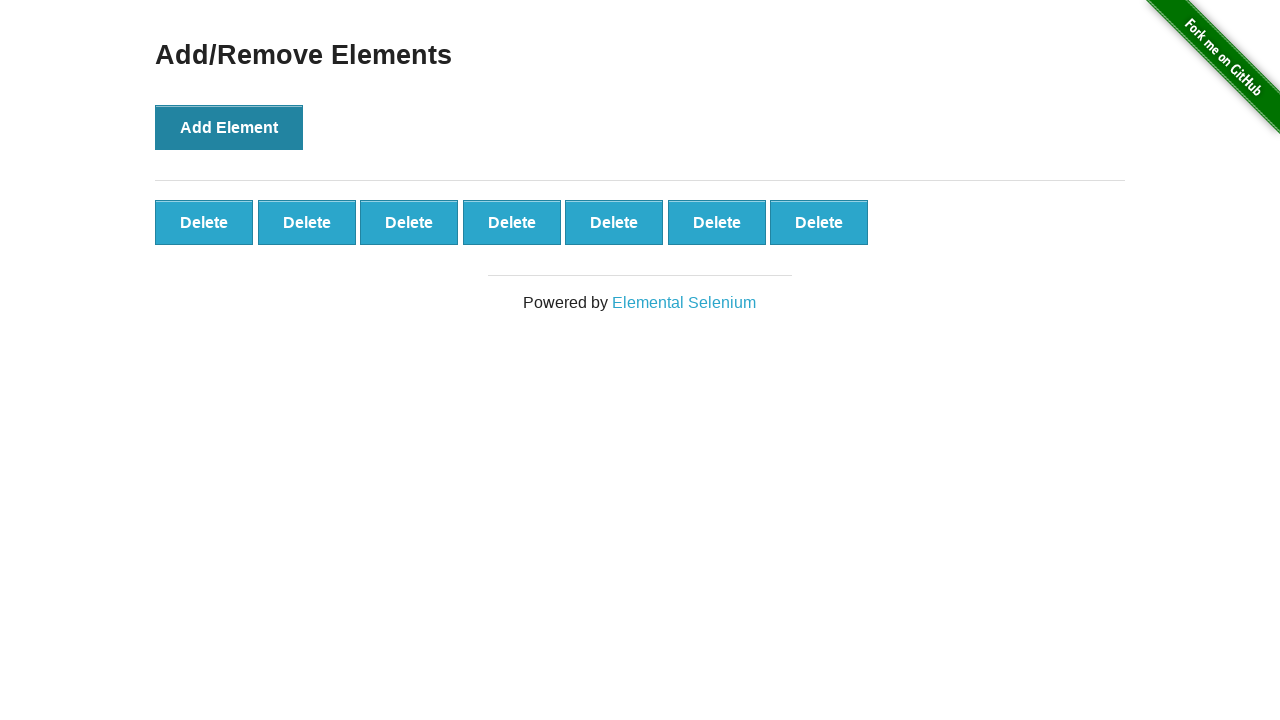

Clicked 'Add Element' button (iteration 8/20) at (229, 127) on xpath=//*[.='Add Element']
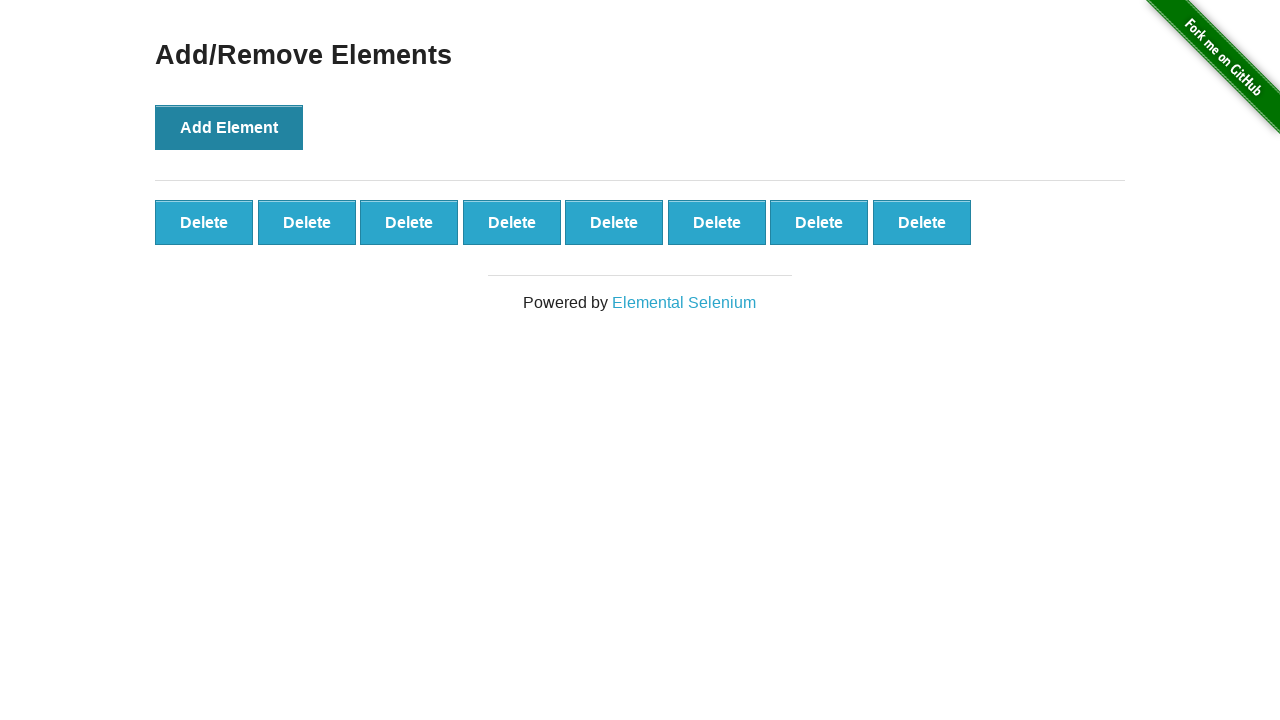

Clicked 'Add Element' button (iteration 9/20) at (229, 127) on xpath=//*[.='Add Element']
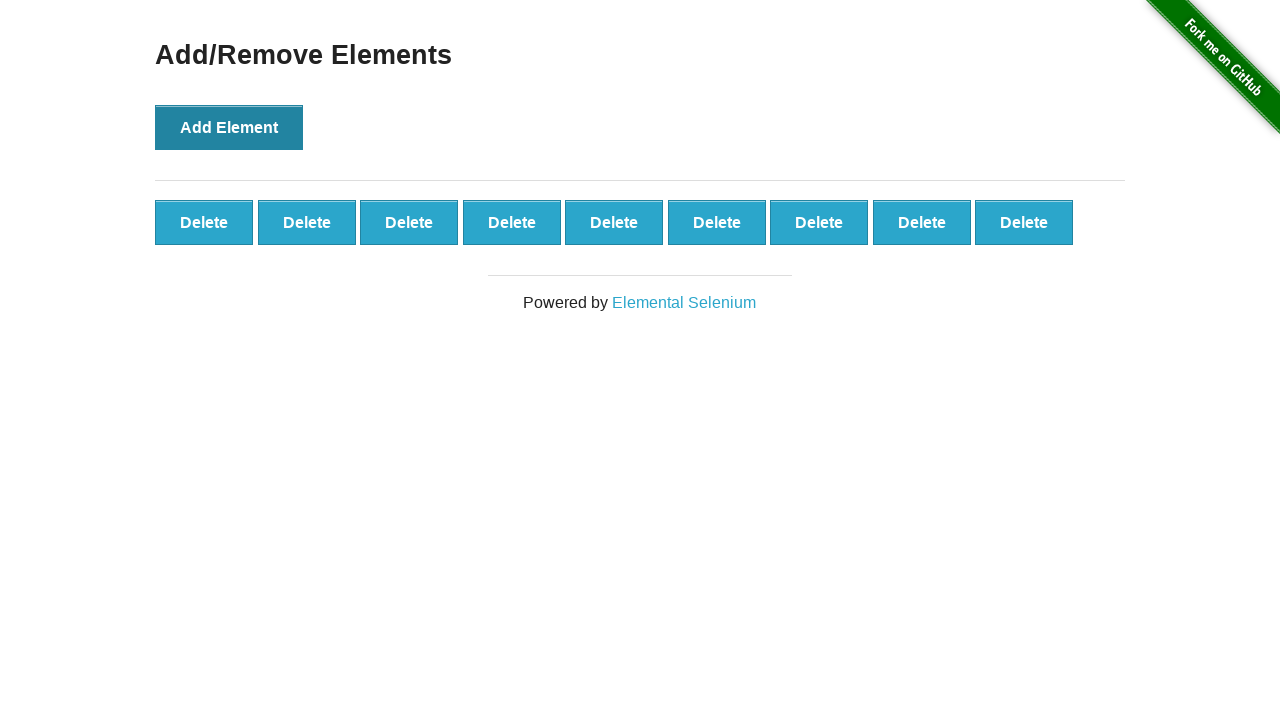

Clicked 'Add Element' button (iteration 10/20) at (229, 127) on xpath=//*[.='Add Element']
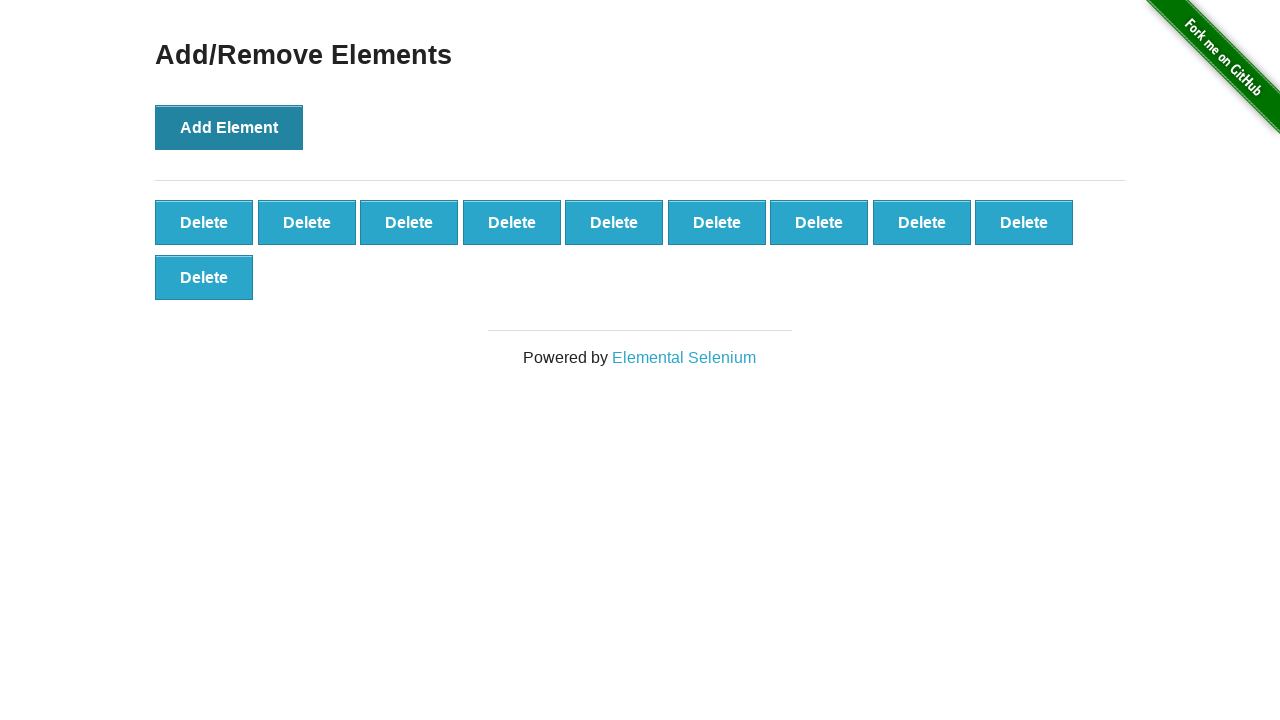

Clicked 'Add Element' button (iteration 11/20) at (229, 127) on xpath=//*[.='Add Element']
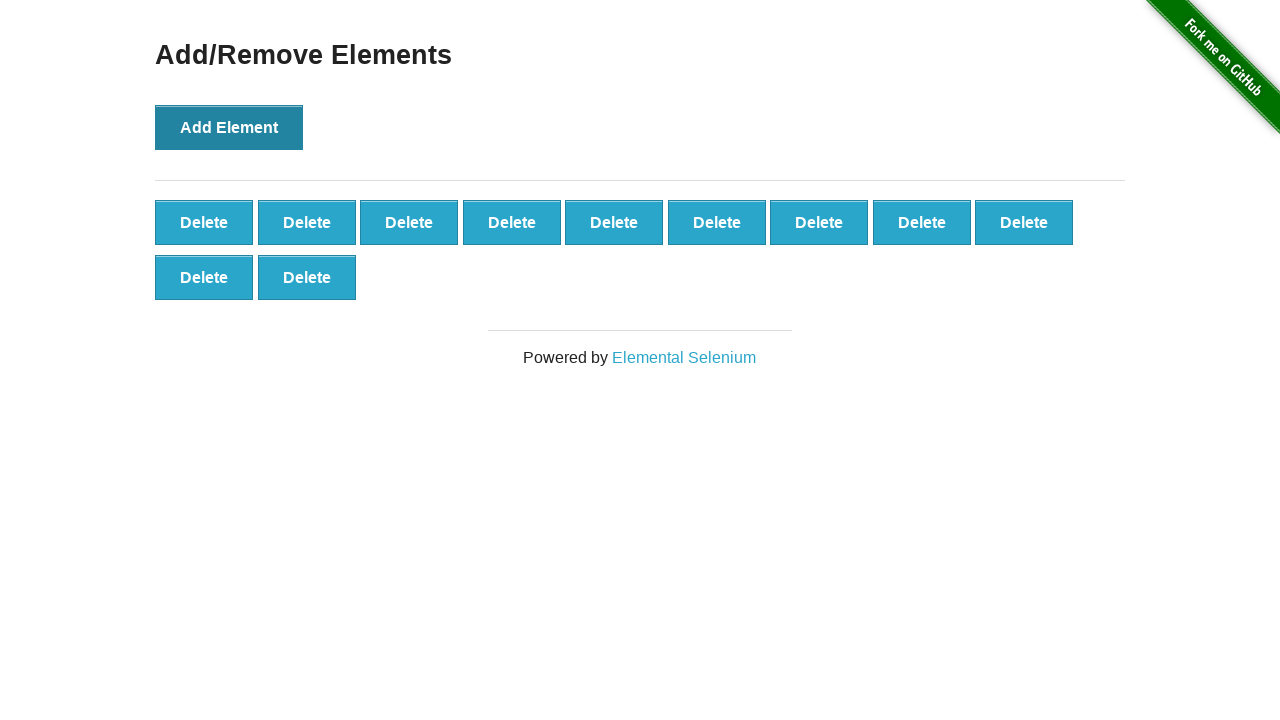

Clicked 'Add Element' button (iteration 12/20) at (229, 127) on xpath=//*[.='Add Element']
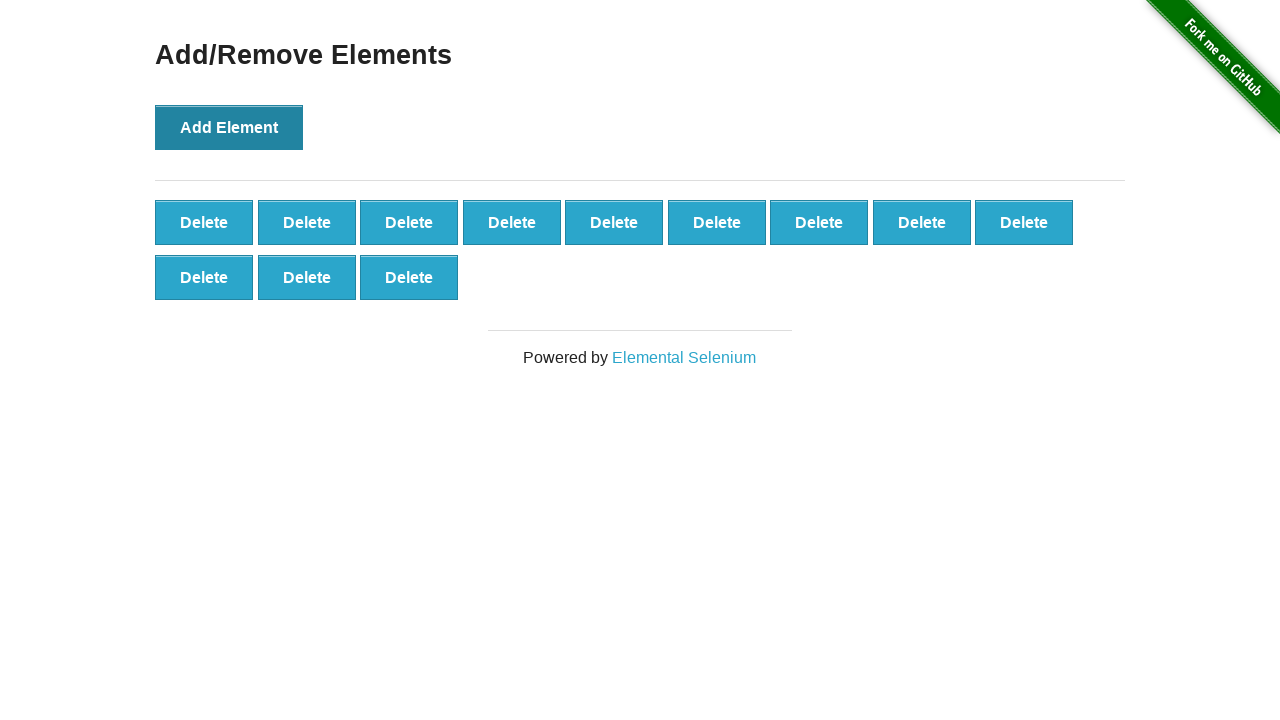

Clicked 'Add Element' button (iteration 13/20) at (229, 127) on xpath=//*[.='Add Element']
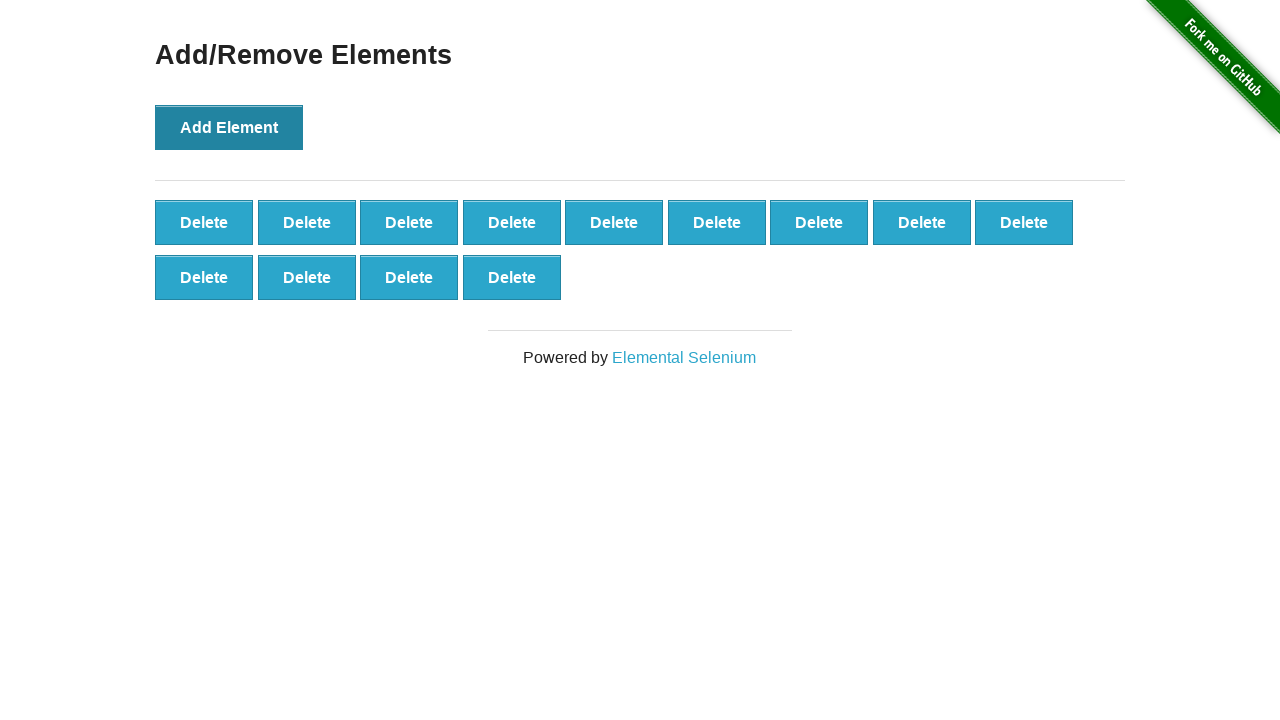

Clicked 'Add Element' button (iteration 14/20) at (229, 127) on xpath=//*[.='Add Element']
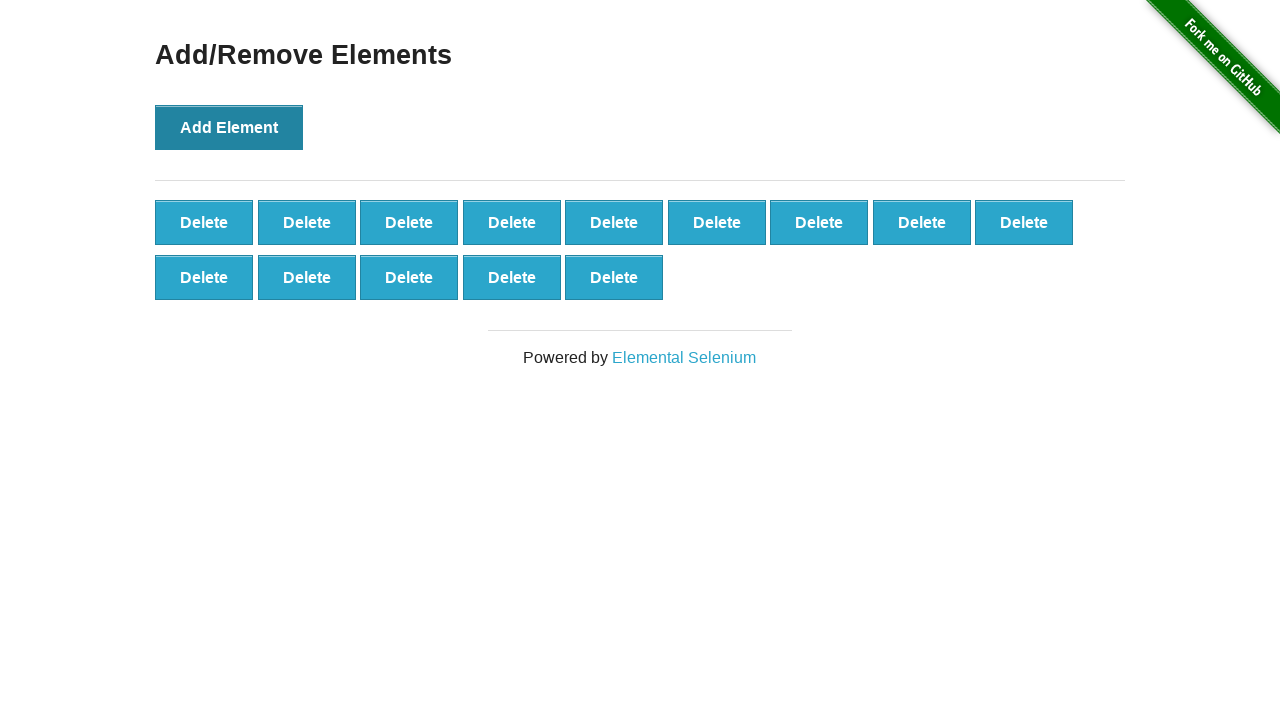

Clicked 'Add Element' button (iteration 15/20) at (229, 127) on xpath=//*[.='Add Element']
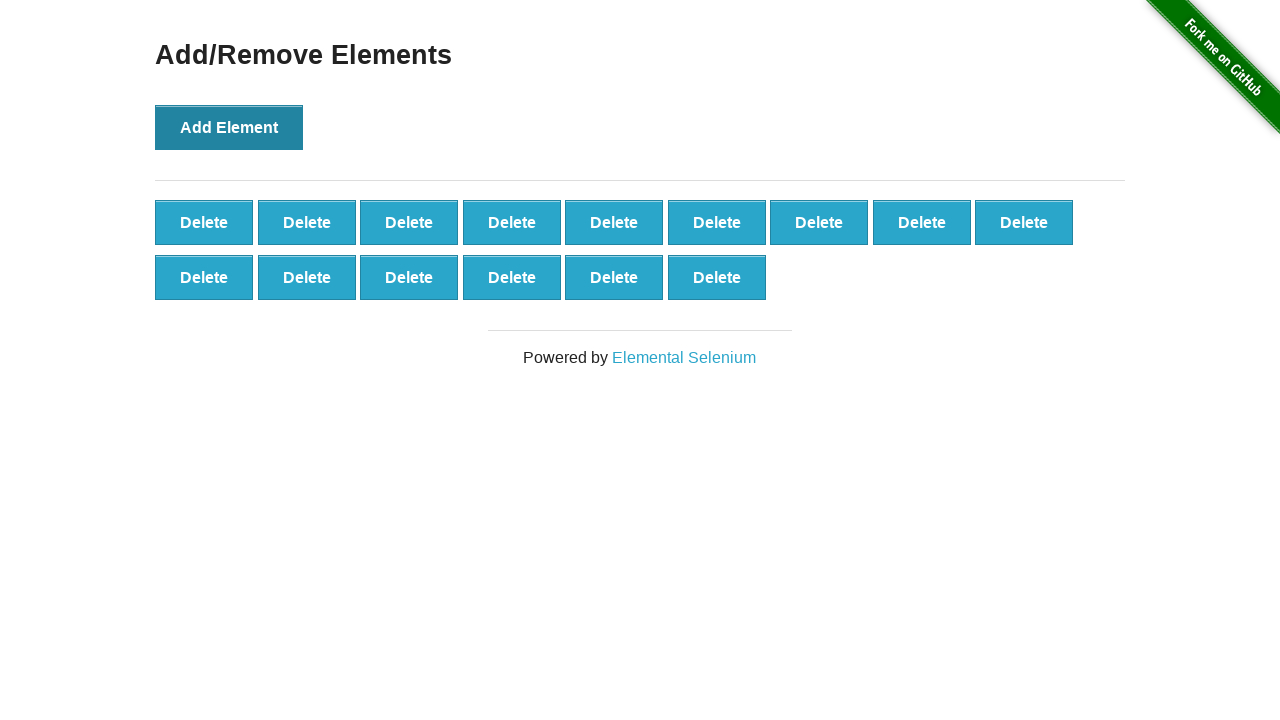

Clicked 'Add Element' button (iteration 16/20) at (229, 127) on xpath=//*[.='Add Element']
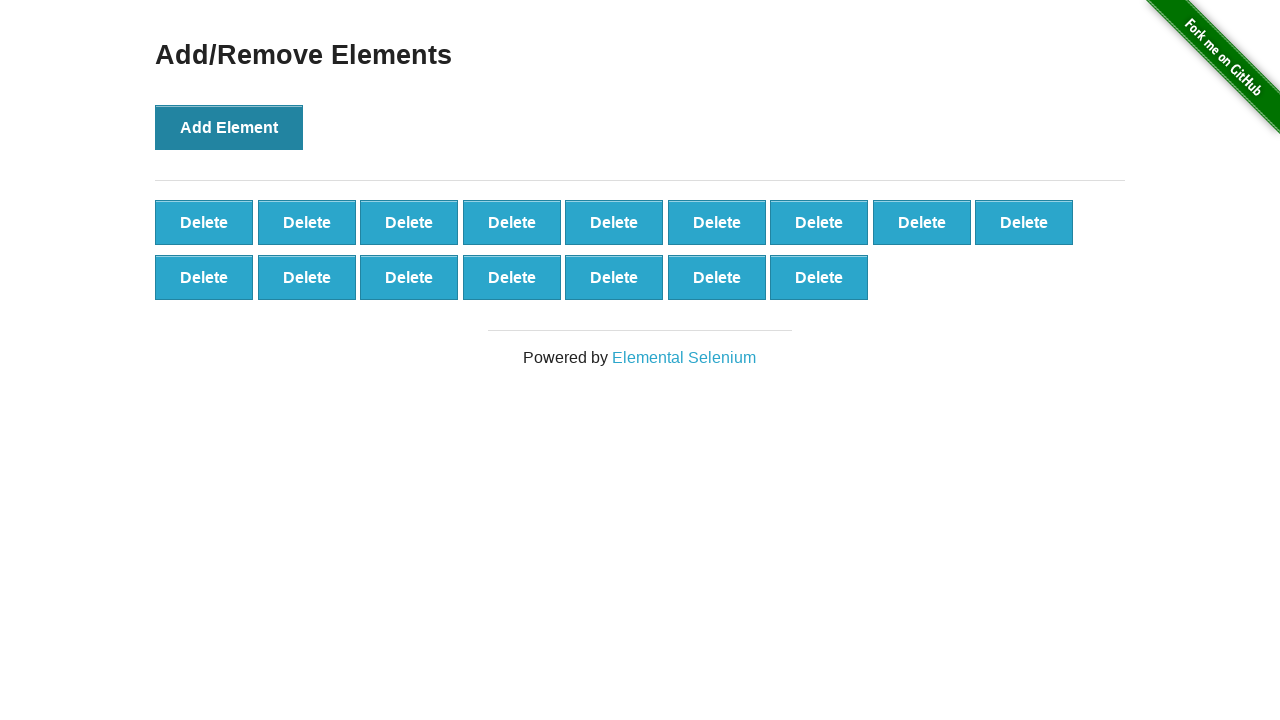

Clicked 'Add Element' button (iteration 17/20) at (229, 127) on xpath=//*[.='Add Element']
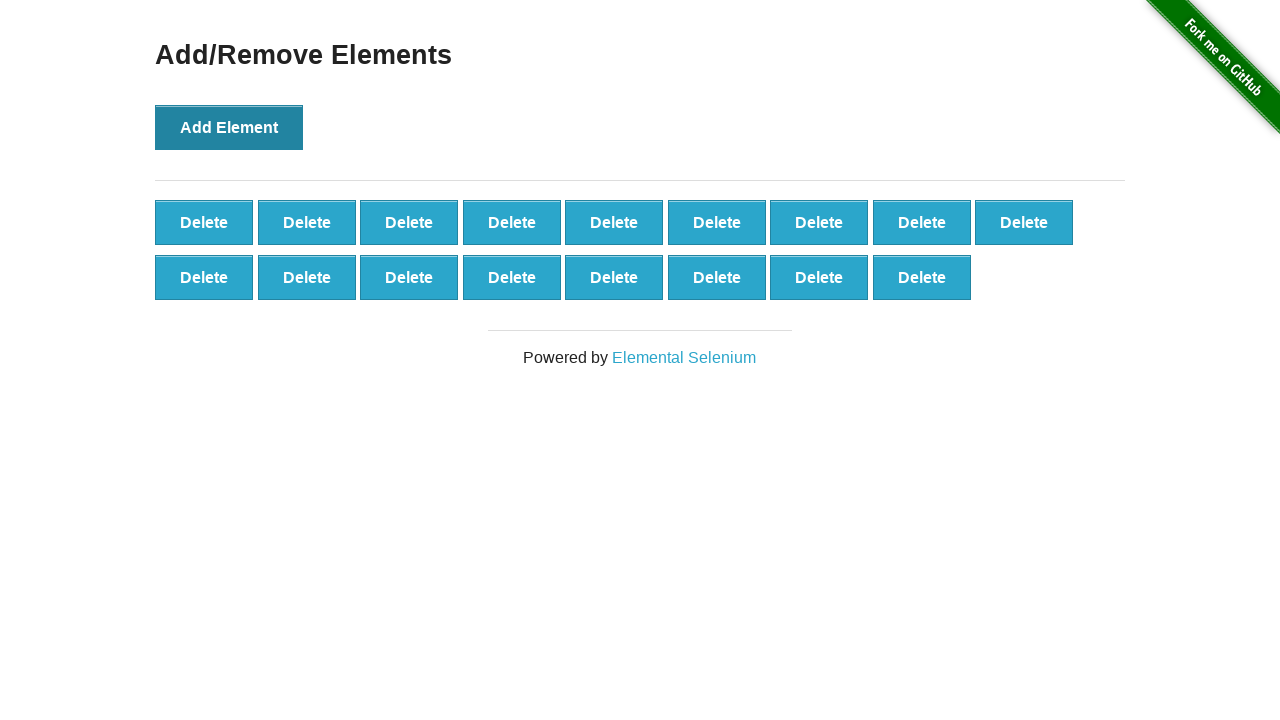

Clicked 'Add Element' button (iteration 18/20) at (229, 127) on xpath=//*[.='Add Element']
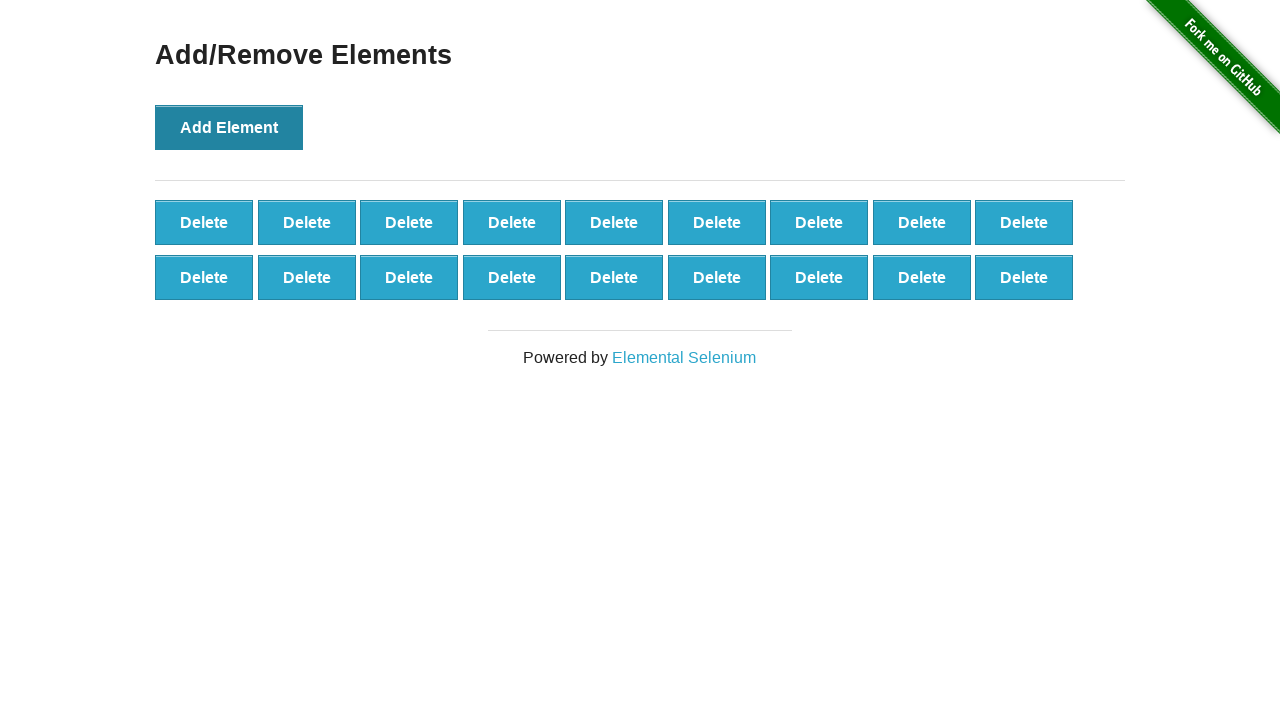

Clicked 'Add Element' button (iteration 19/20) at (229, 127) on xpath=//*[.='Add Element']
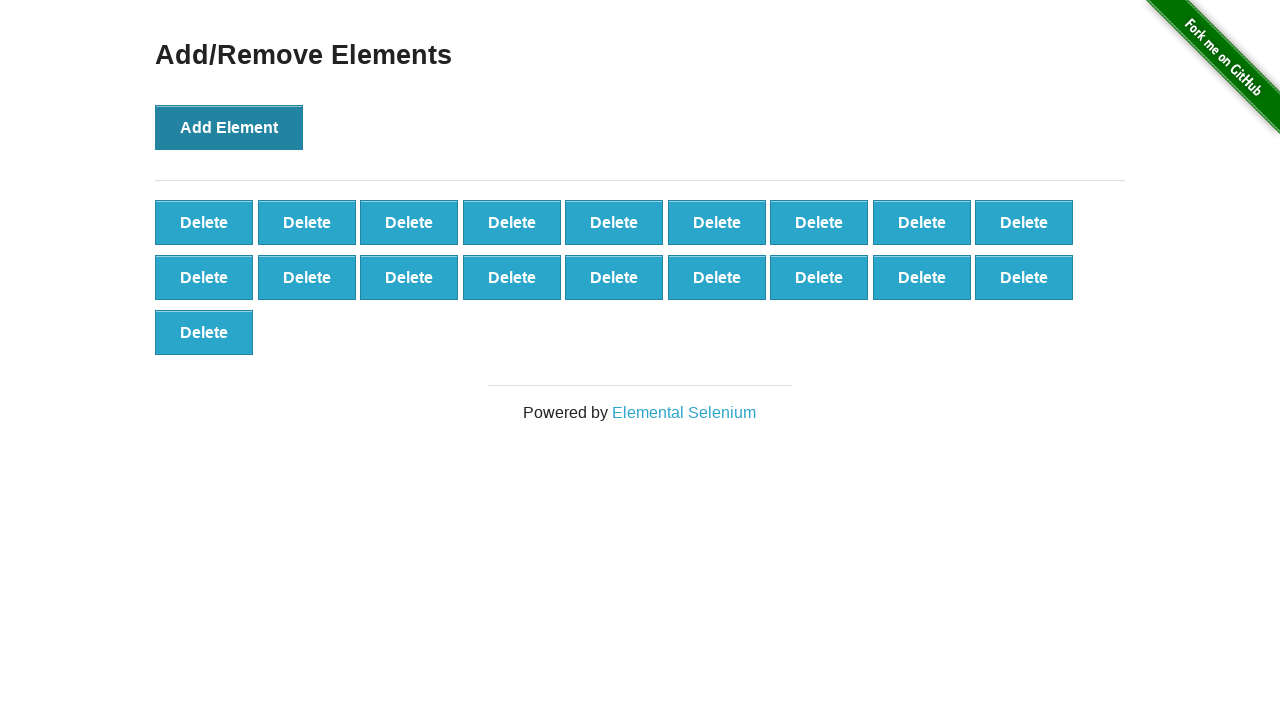

Clicked 'Add Element' button (iteration 20/20) at (229, 127) on xpath=//*[.='Add Element']
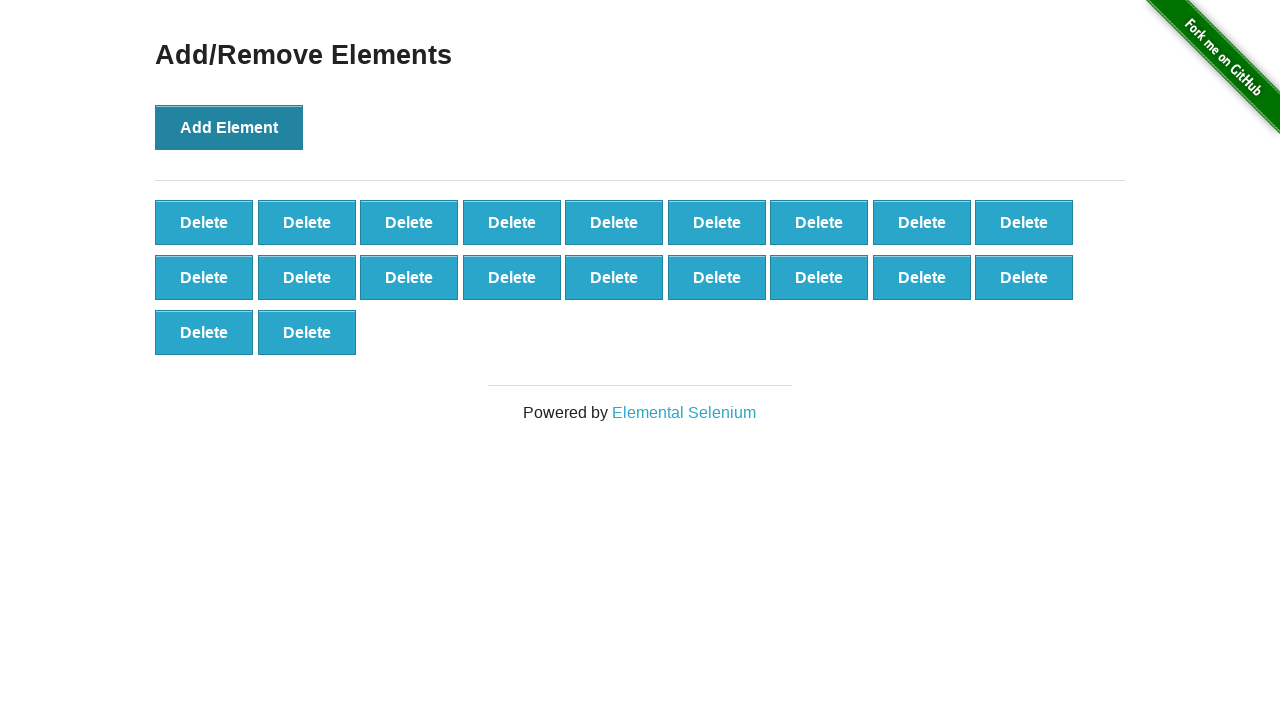

Waited for delete buttons to be visible
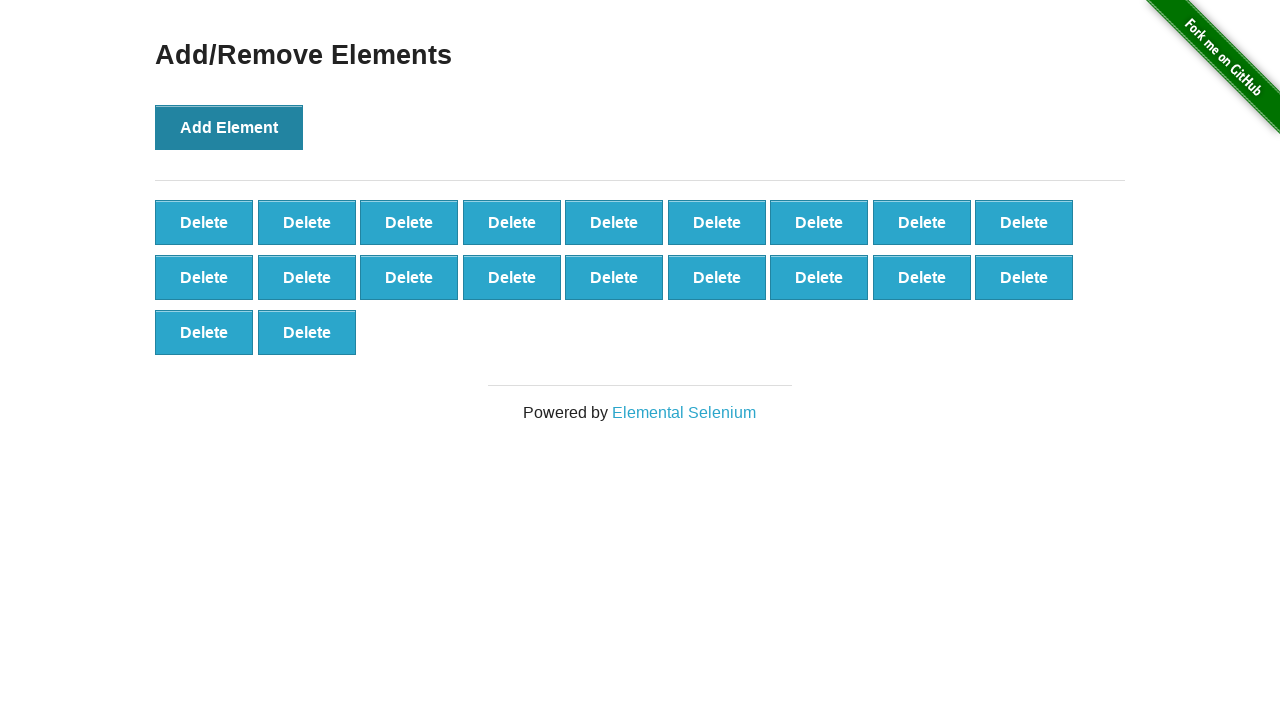

Located all delete buttons
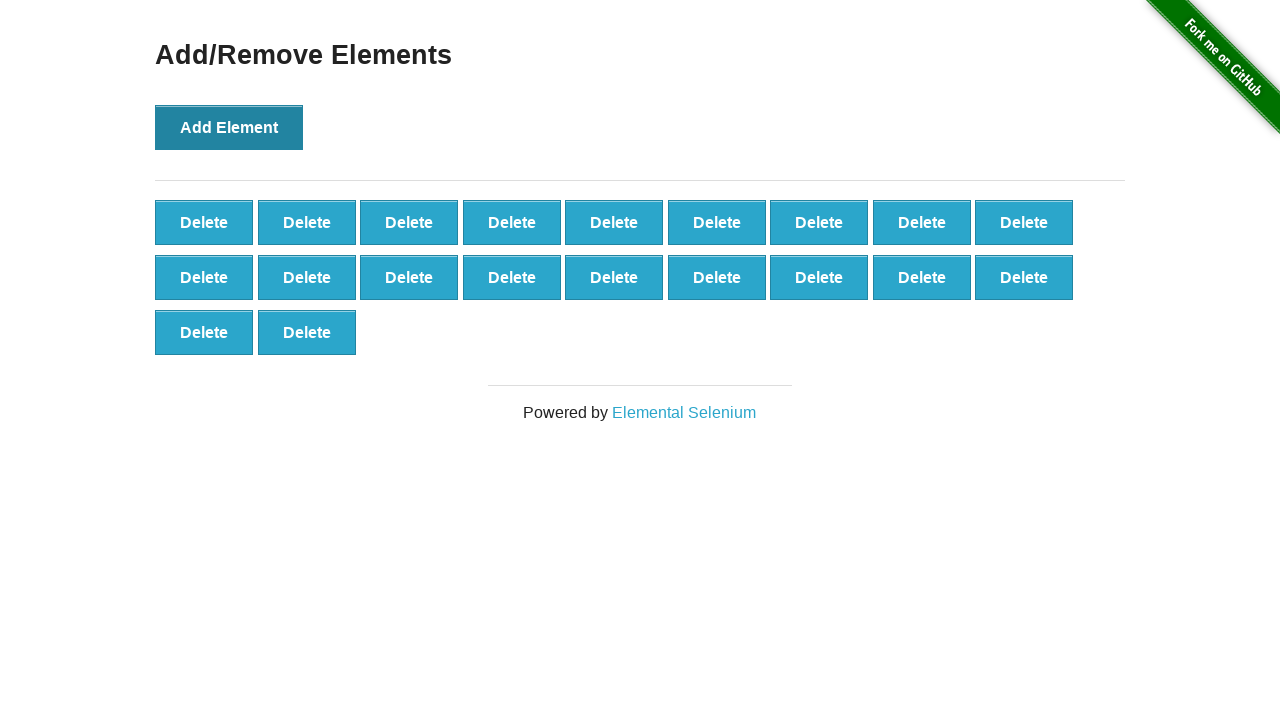

Verified that 20 delete buttons were created
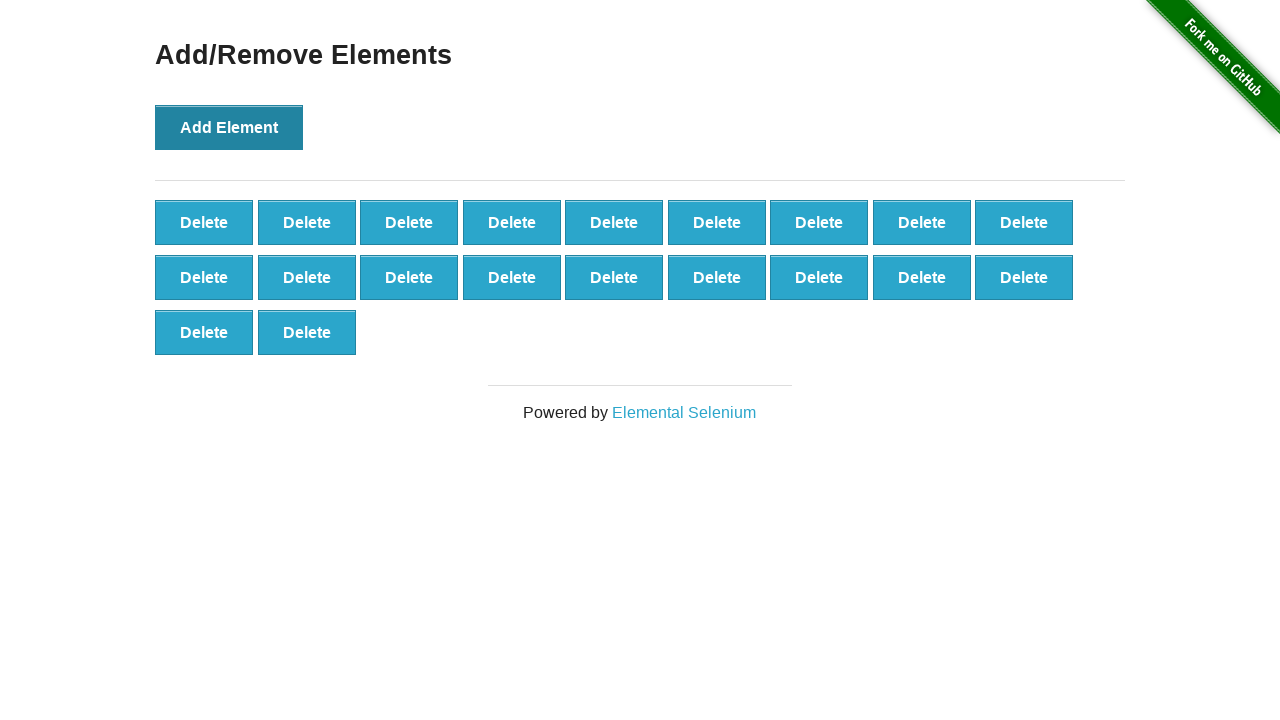

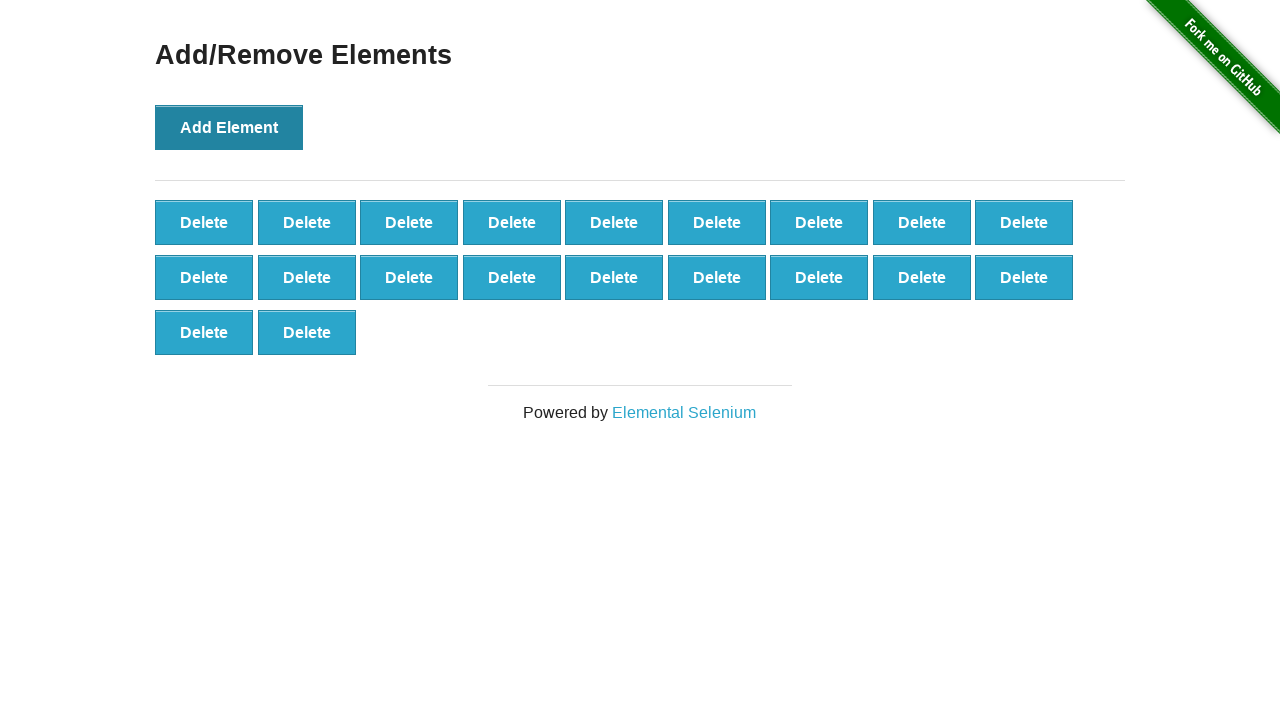